Tests that the complete all checkbox updates state when individual items are completed or cleared

Starting URL: https://demo.playwright.dev/todomvc

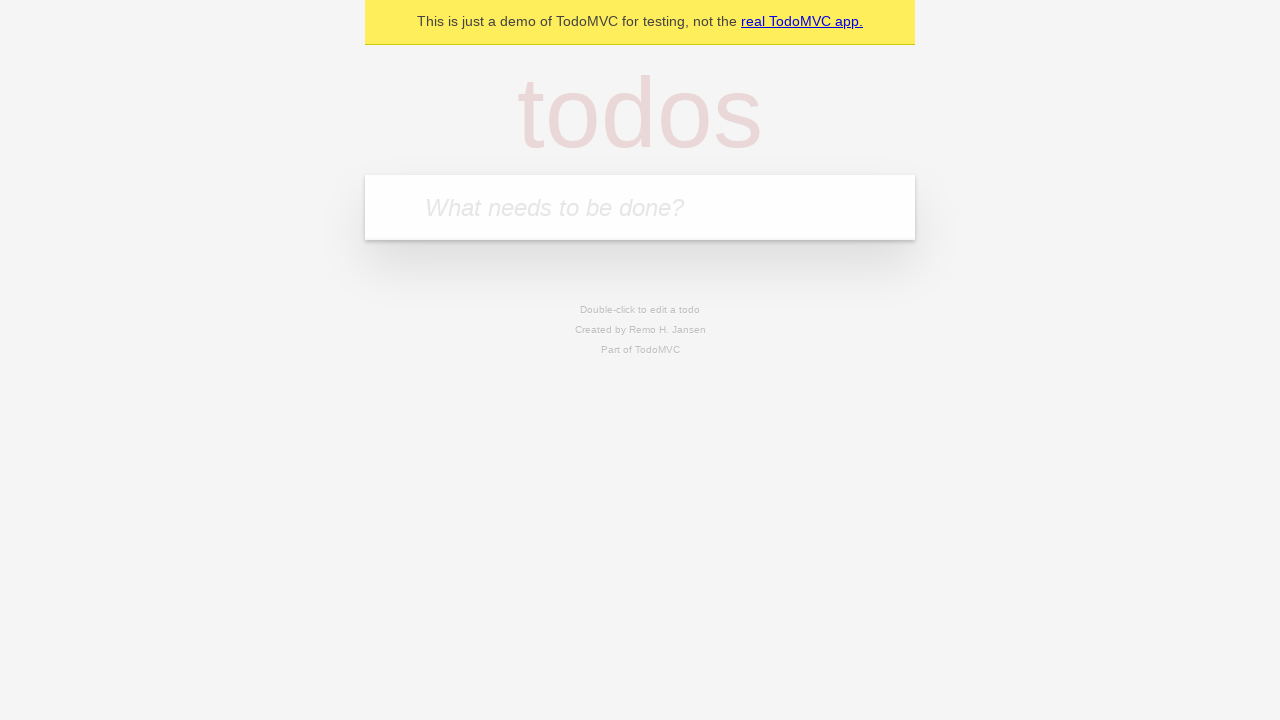

Filled new todo input with 'buy some cheese' on internal:attr=[placeholder="What needs to be done?"i]
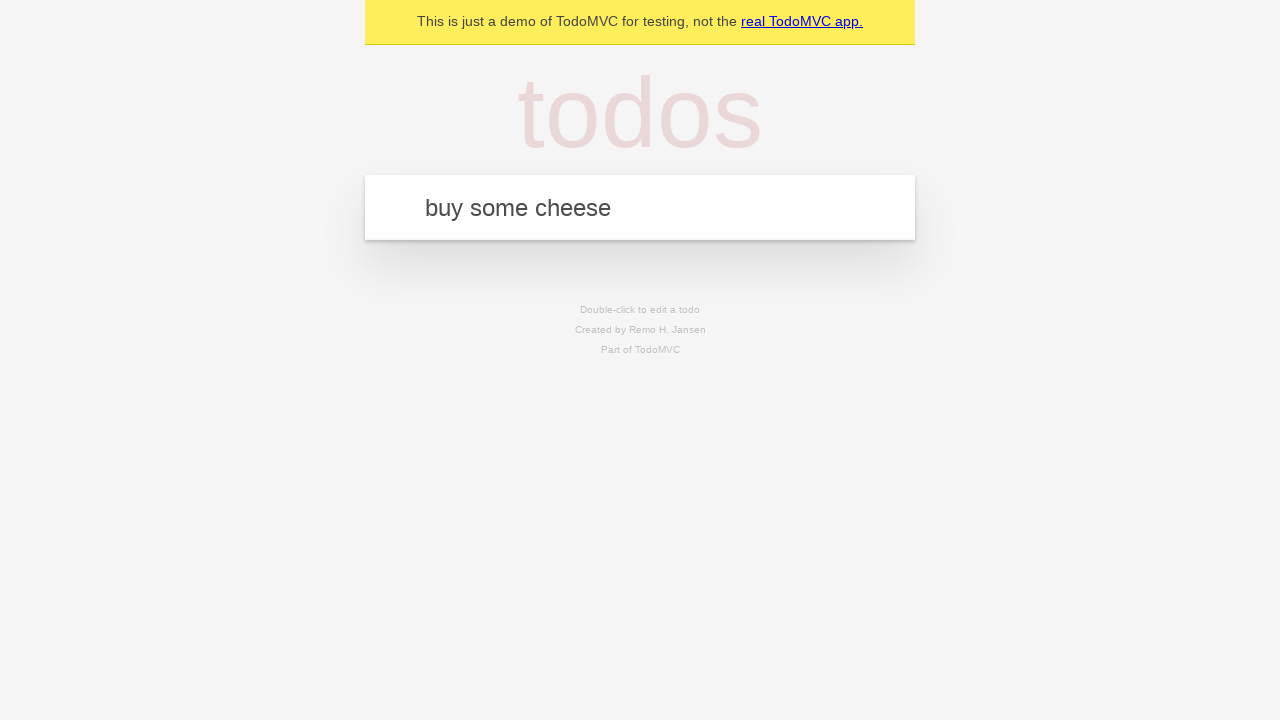

Pressed Enter to create first todo on internal:attr=[placeholder="What needs to be done?"i]
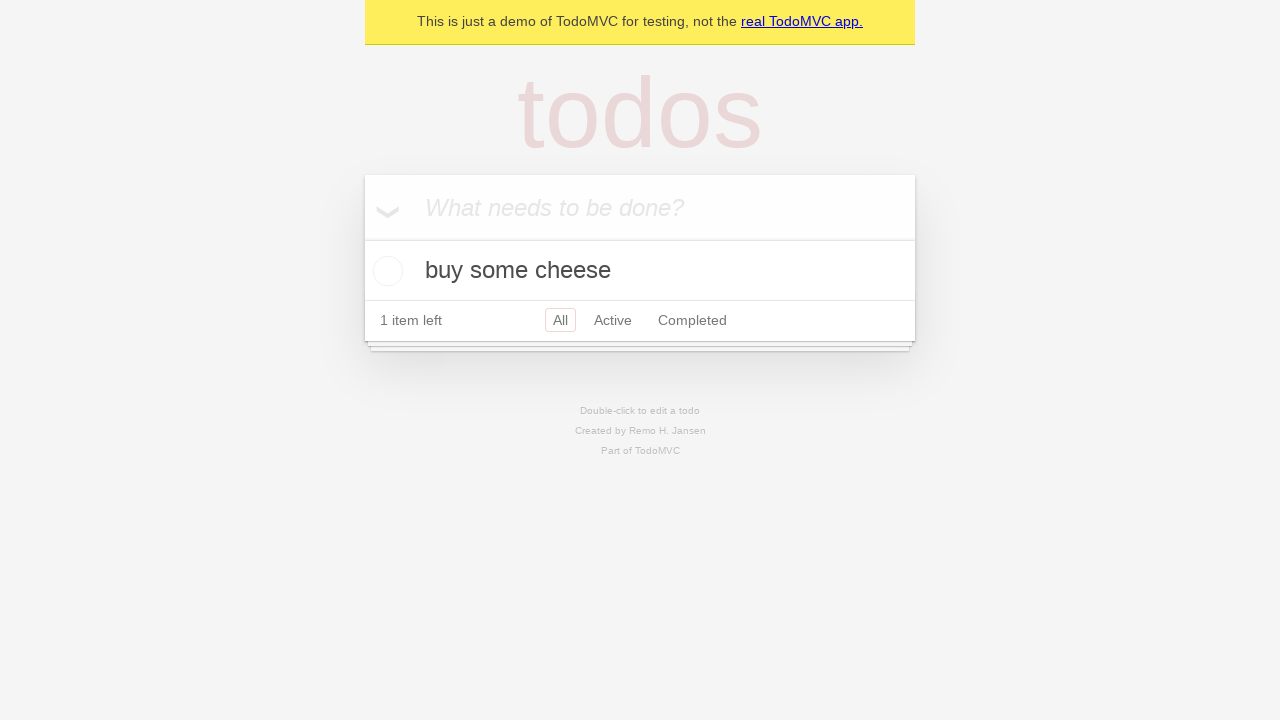

Filled new todo input with 'feed the cat' on internal:attr=[placeholder="What needs to be done?"i]
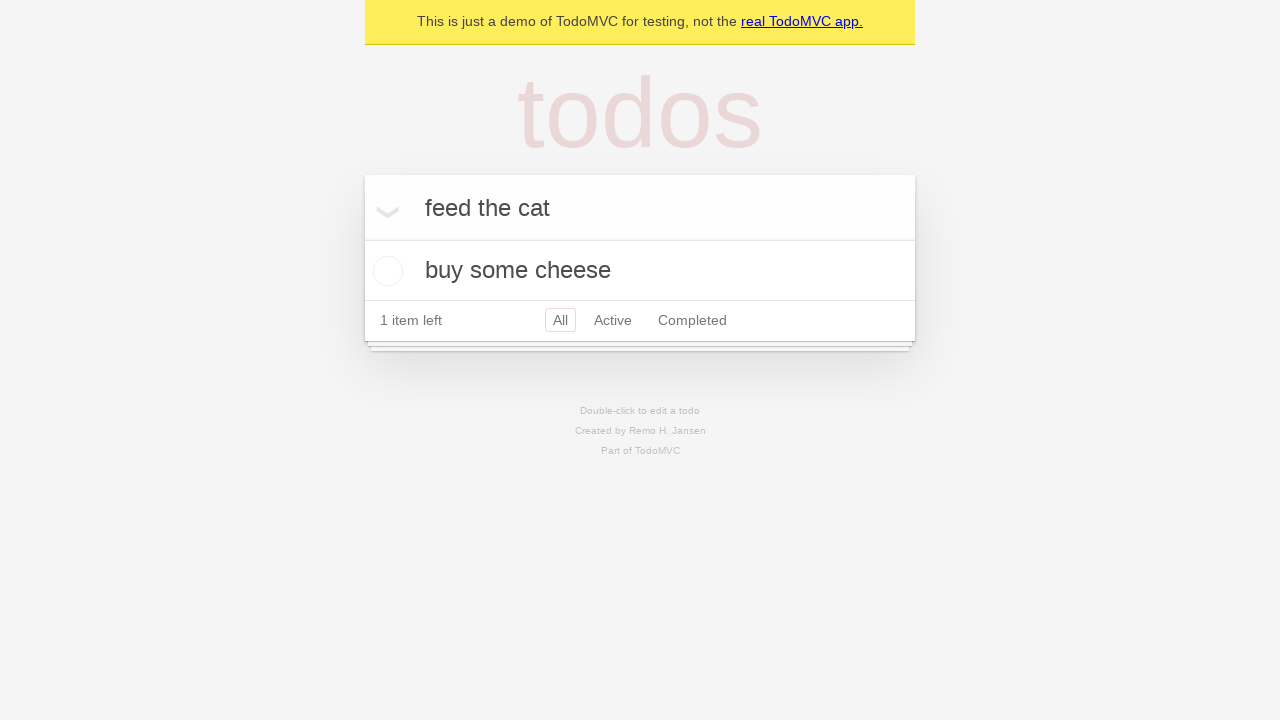

Pressed Enter to create second todo on internal:attr=[placeholder="What needs to be done?"i]
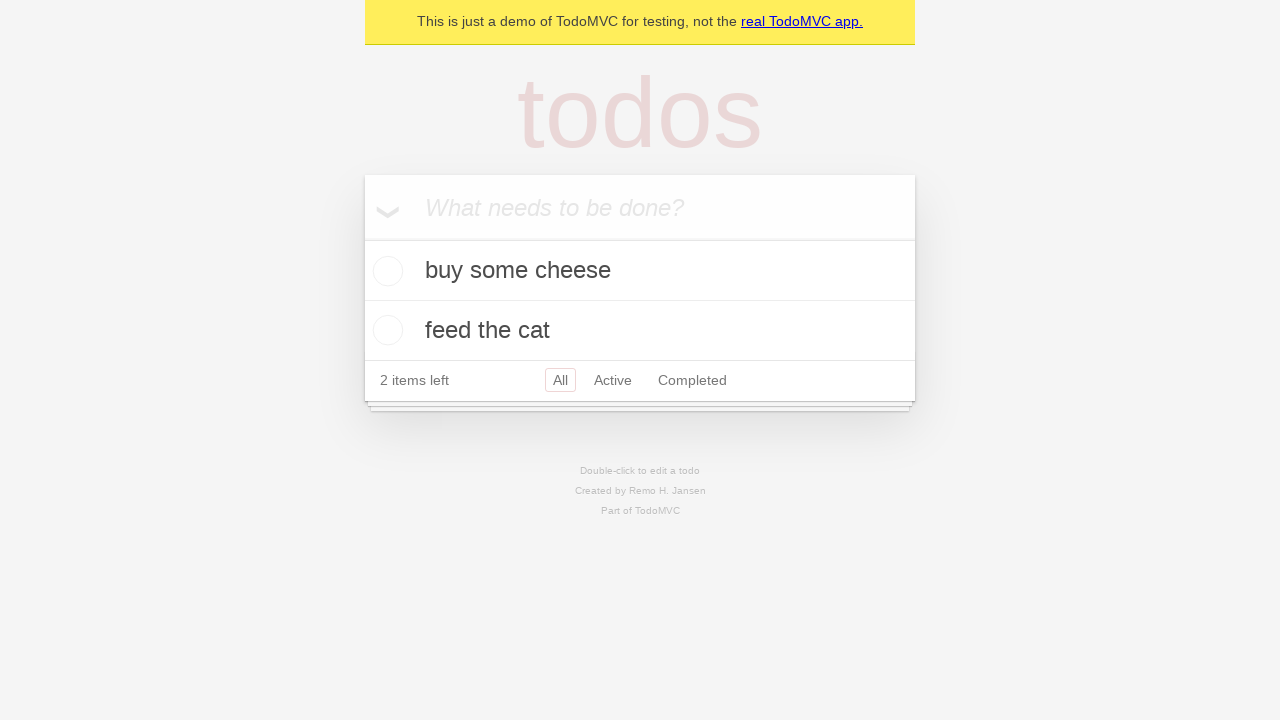

Filled new todo input with 'book a doctors appointment' on internal:attr=[placeholder="What needs to be done?"i]
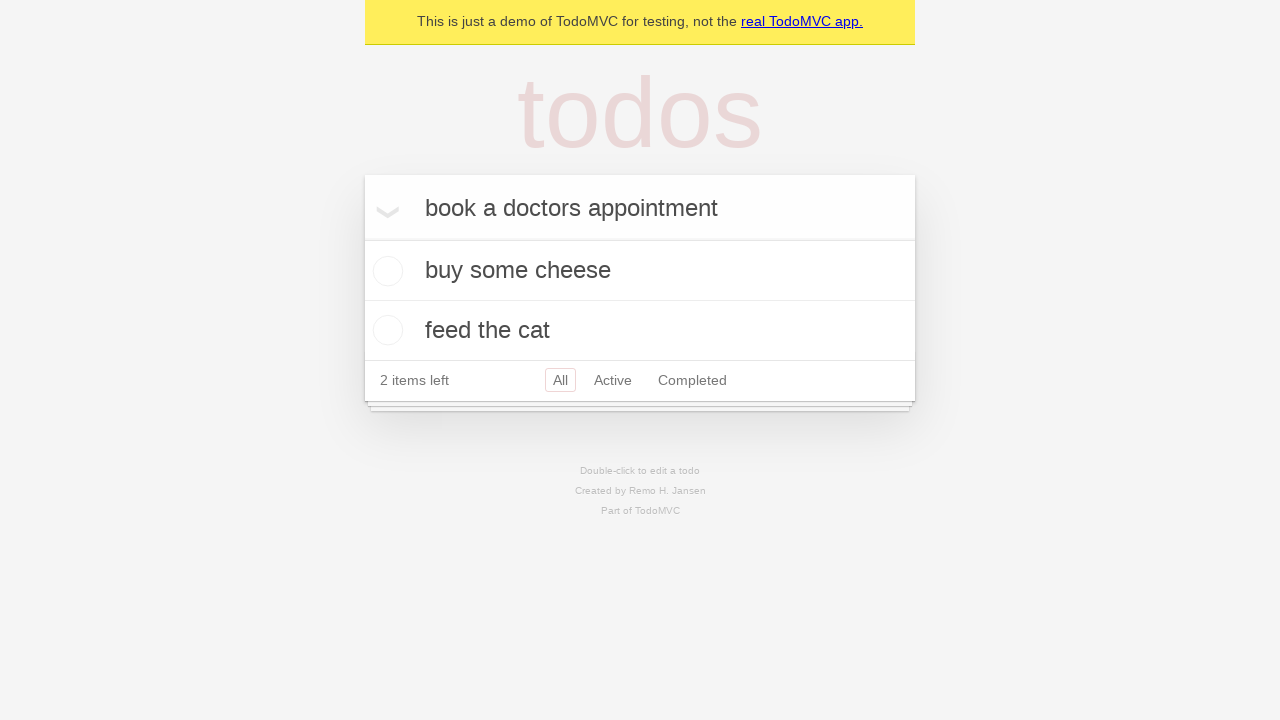

Pressed Enter to create third todo on internal:attr=[placeholder="What needs to be done?"i]
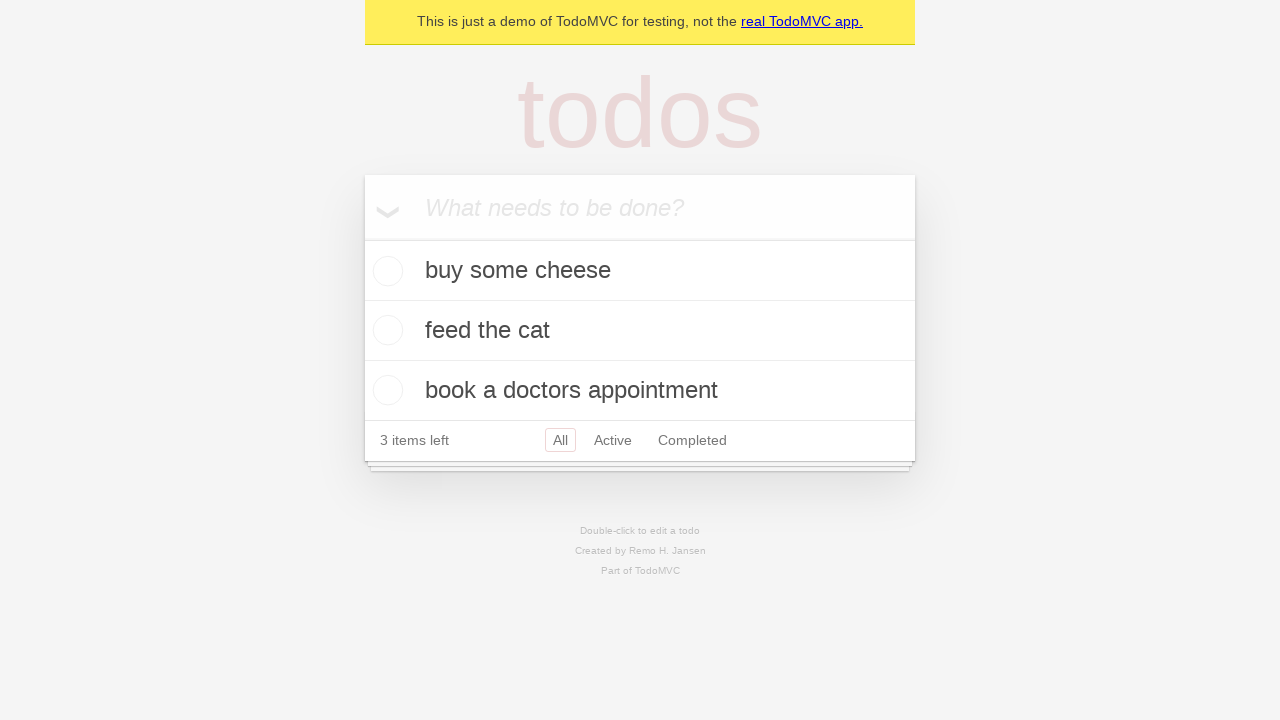

Checked the 'Mark all as complete' checkbox at (362, 238) on internal:label="Mark all as complete"i
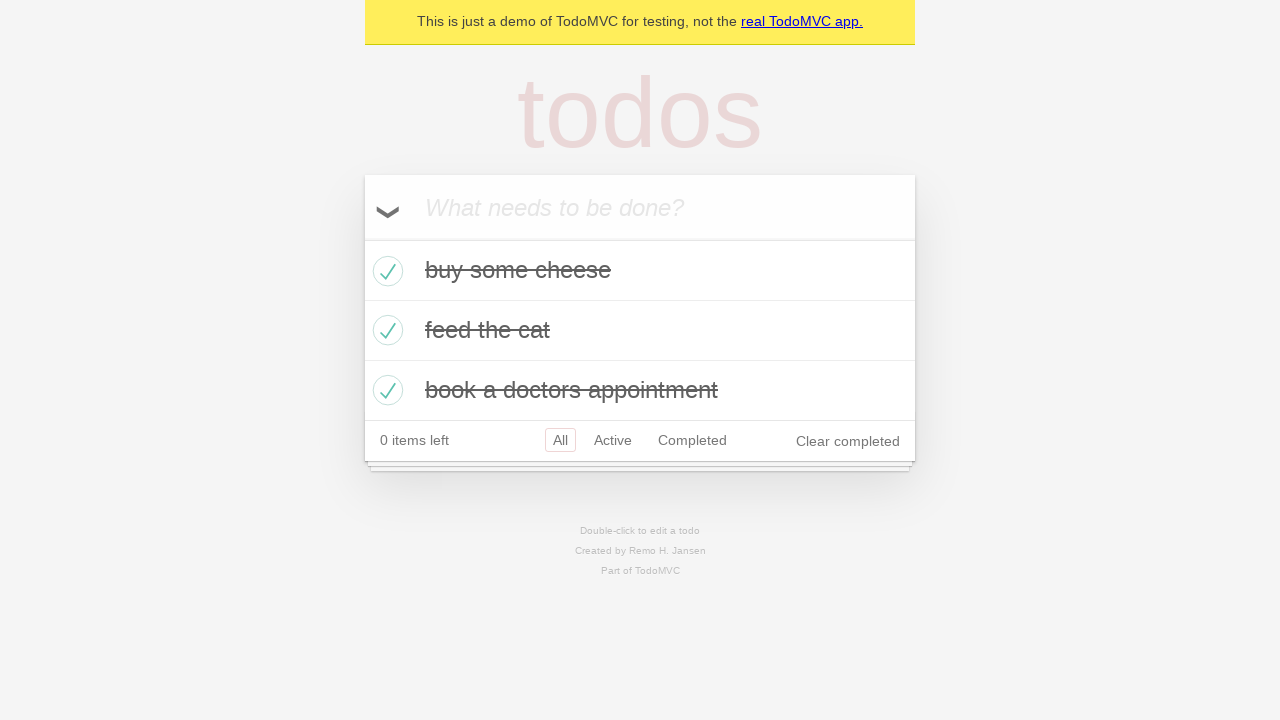

Unchecked the first todo item checkbox at (385, 271) on internal:testid=[data-testid="todo-item"s] >> nth=0 >> internal:role=checkbox
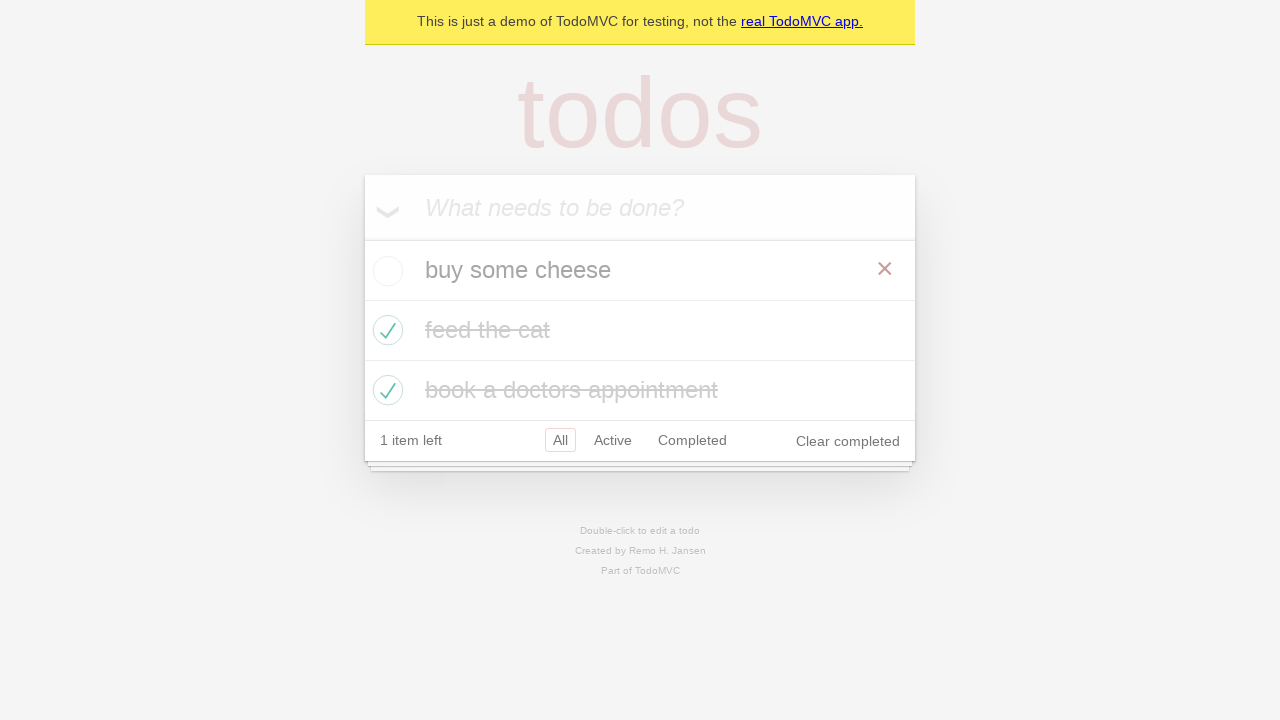

Checked the first todo item checkbox again at (385, 271) on internal:testid=[data-testid="todo-item"s] >> nth=0 >> internal:role=checkbox
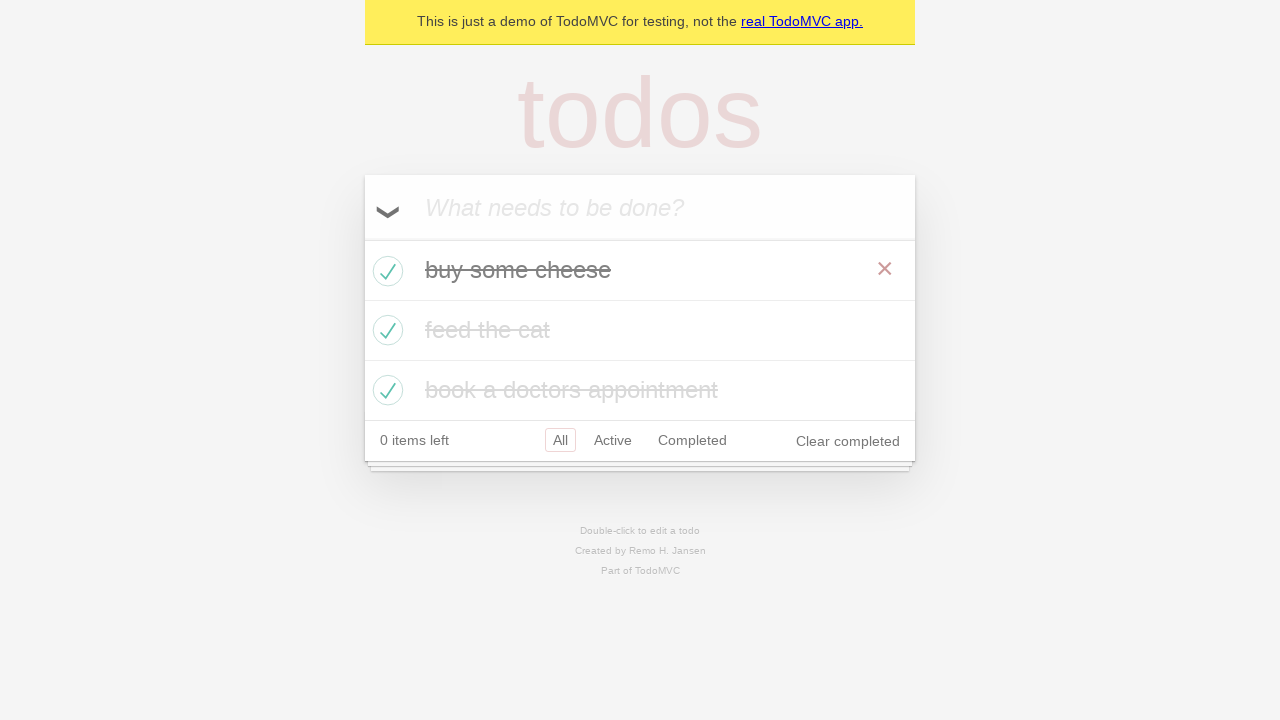

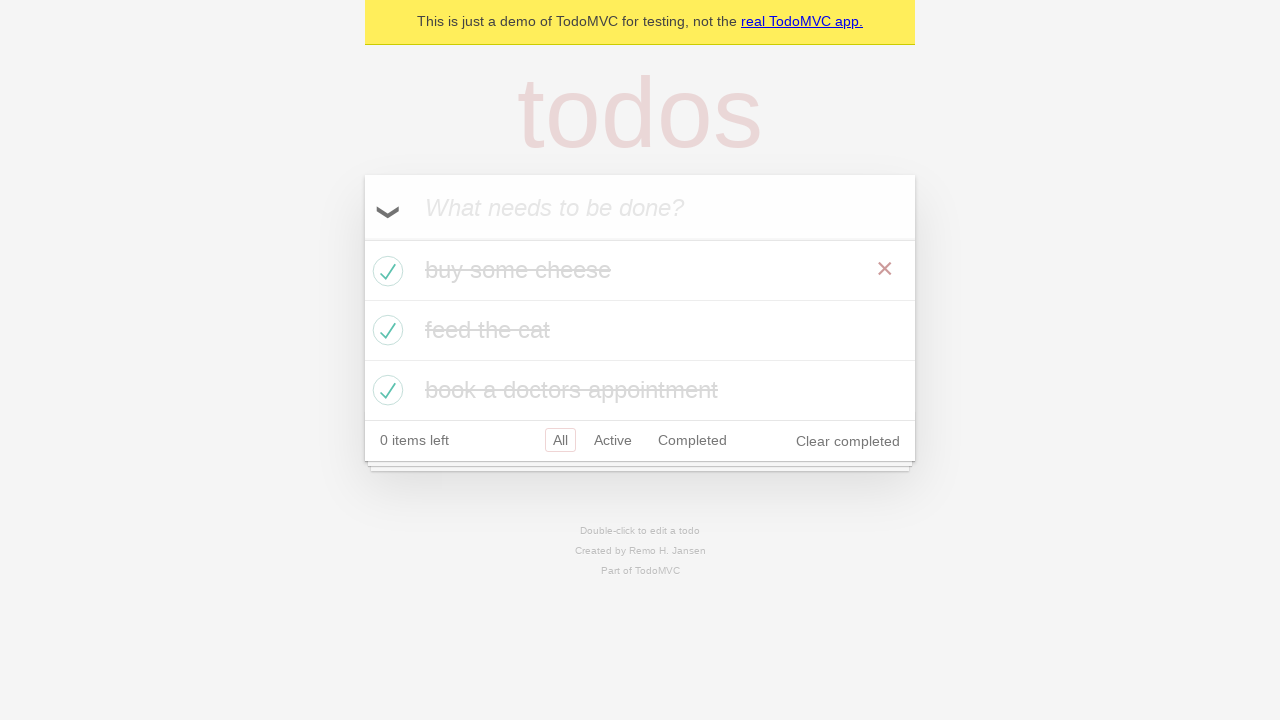